Tests lastName field validation with lowercase and numbers between 20-50 length

Starting URL: https://buggy.justtestit.org/register

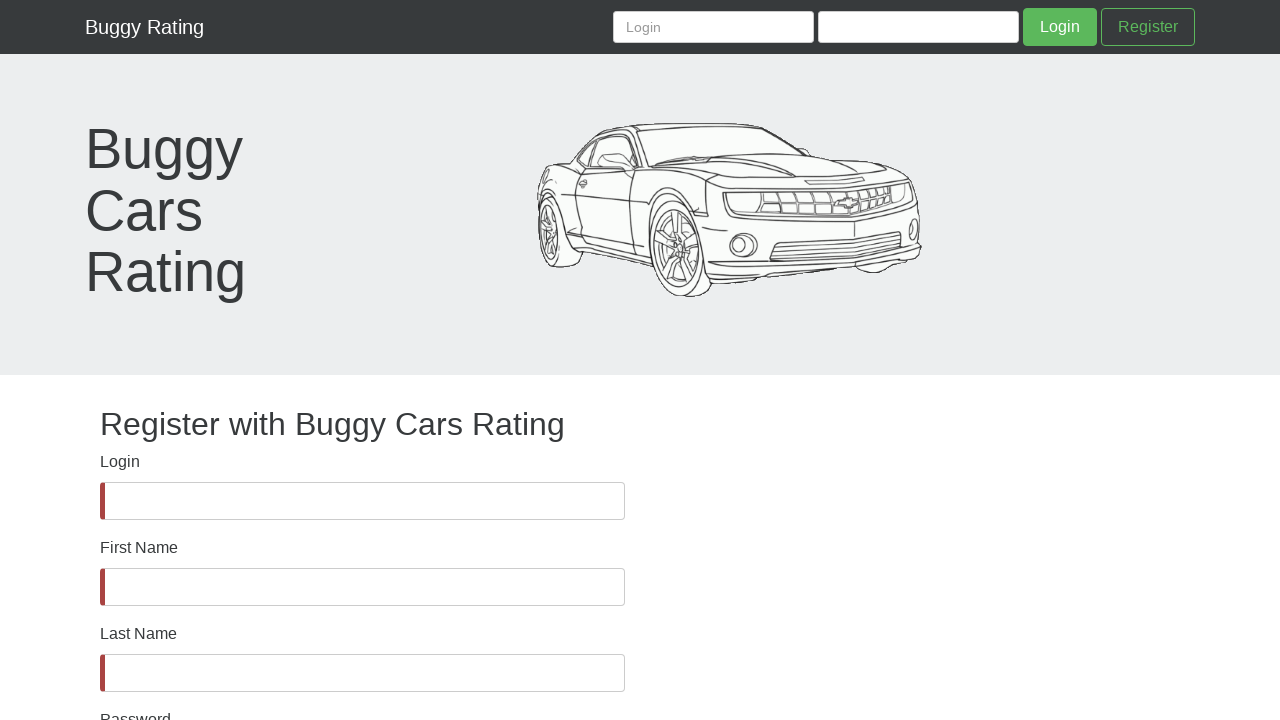

Waited for lastName field to be visible
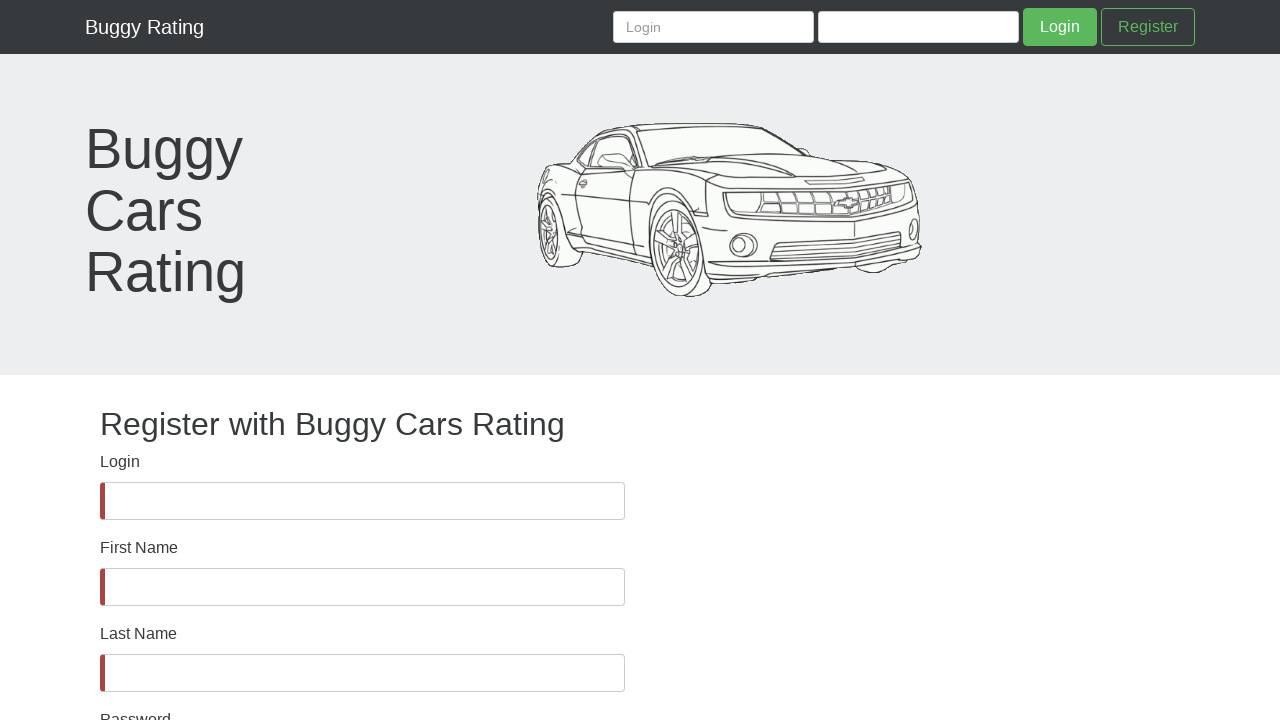

Filled lastName field with lowercase letters and numbers (35 characters total) on #lastName
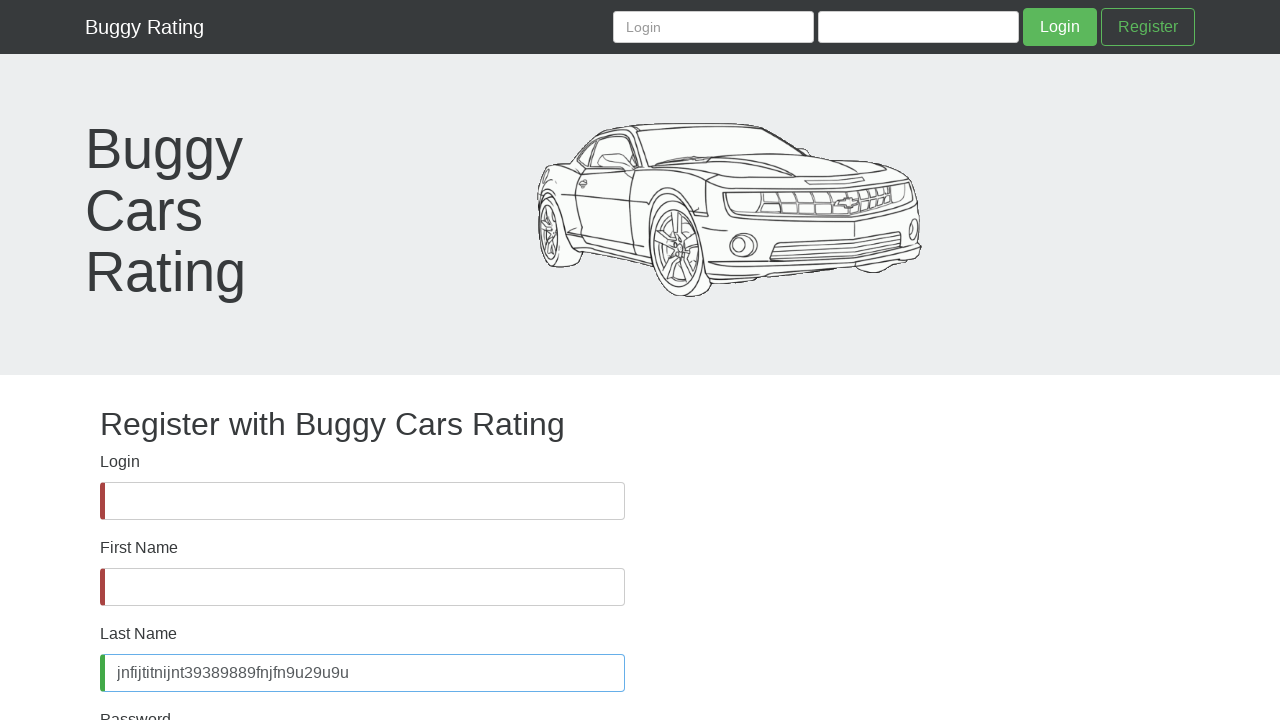

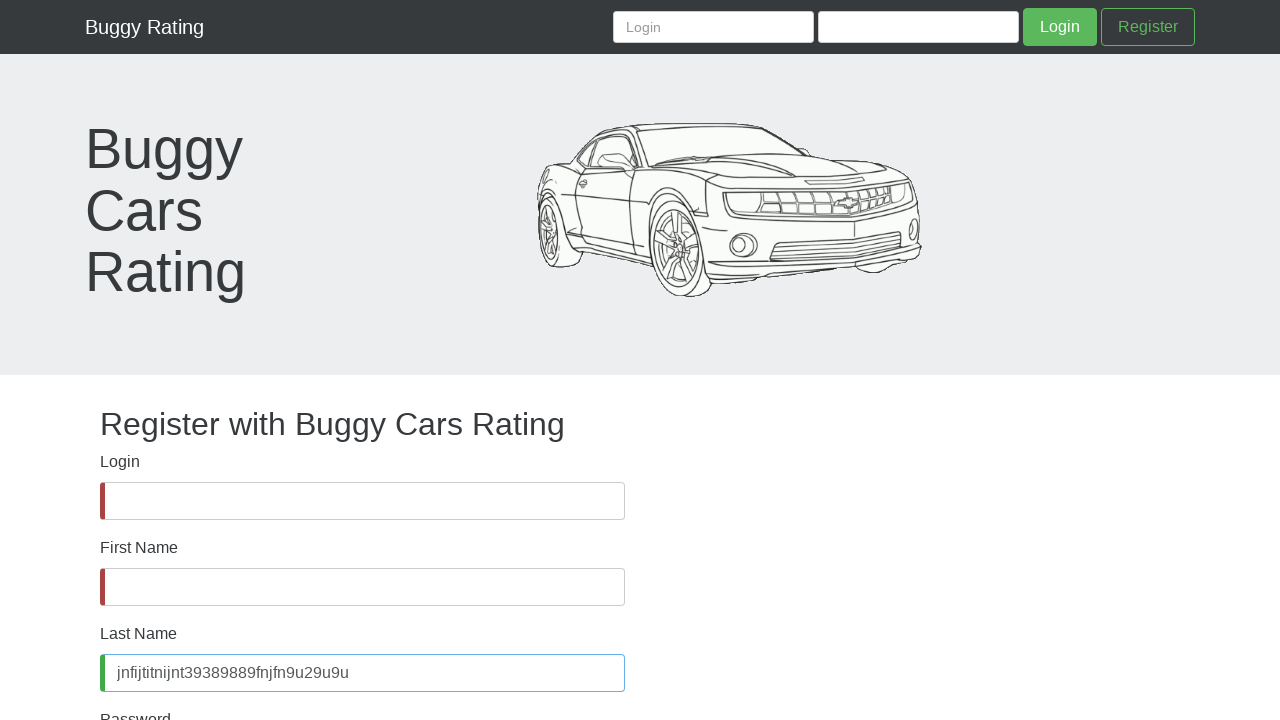